Tests JavaScript confirm alert by clicking a button to trigger a confirm dialog, verifying the text, and dismissing it

Starting URL: http://the-internet.herokuapp.com/javascript_alerts

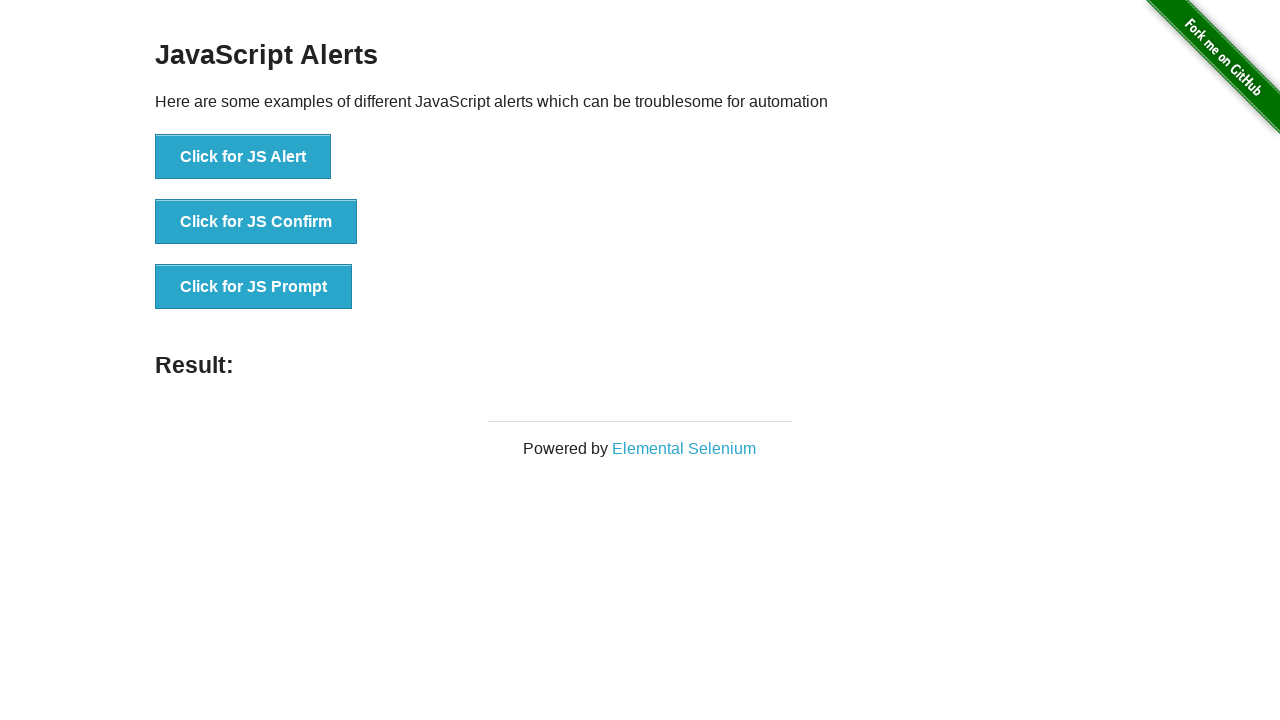

Set up dialog handler to dismiss confirm alerts
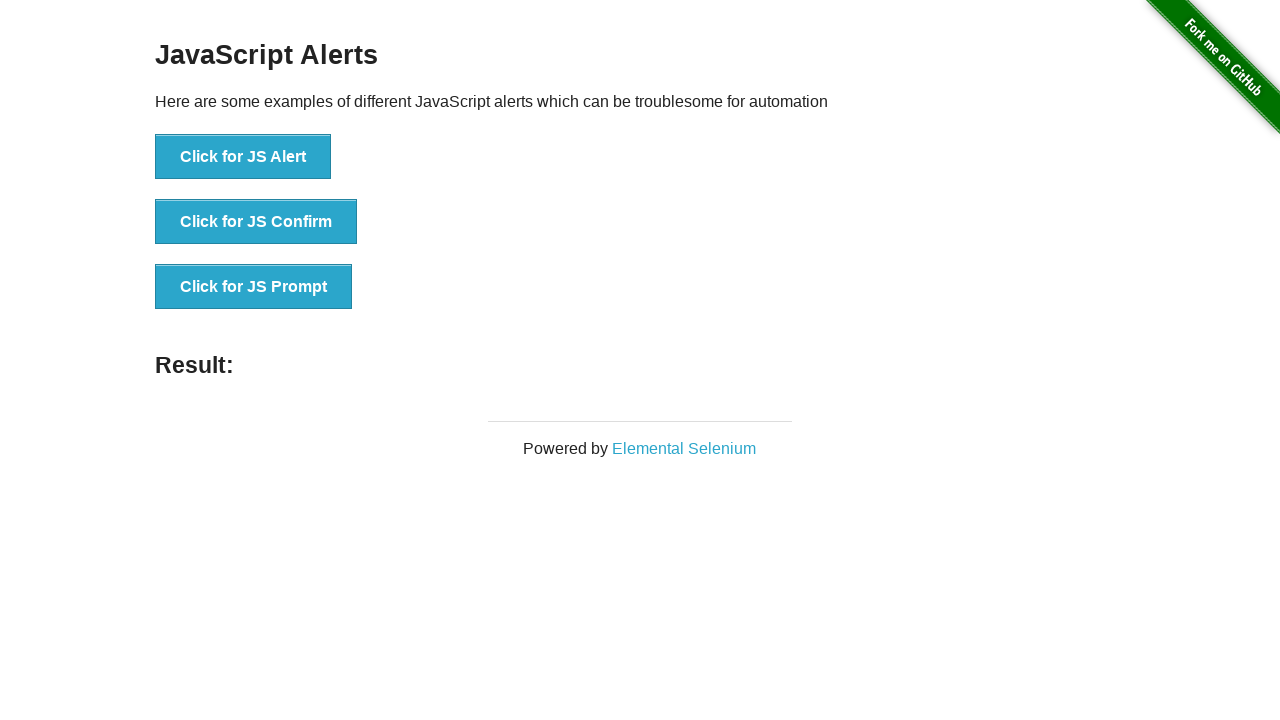

Clicked button to trigger JS Confirm dialog at (256, 222) on xpath=//button[. = 'Click for JS Confirm']
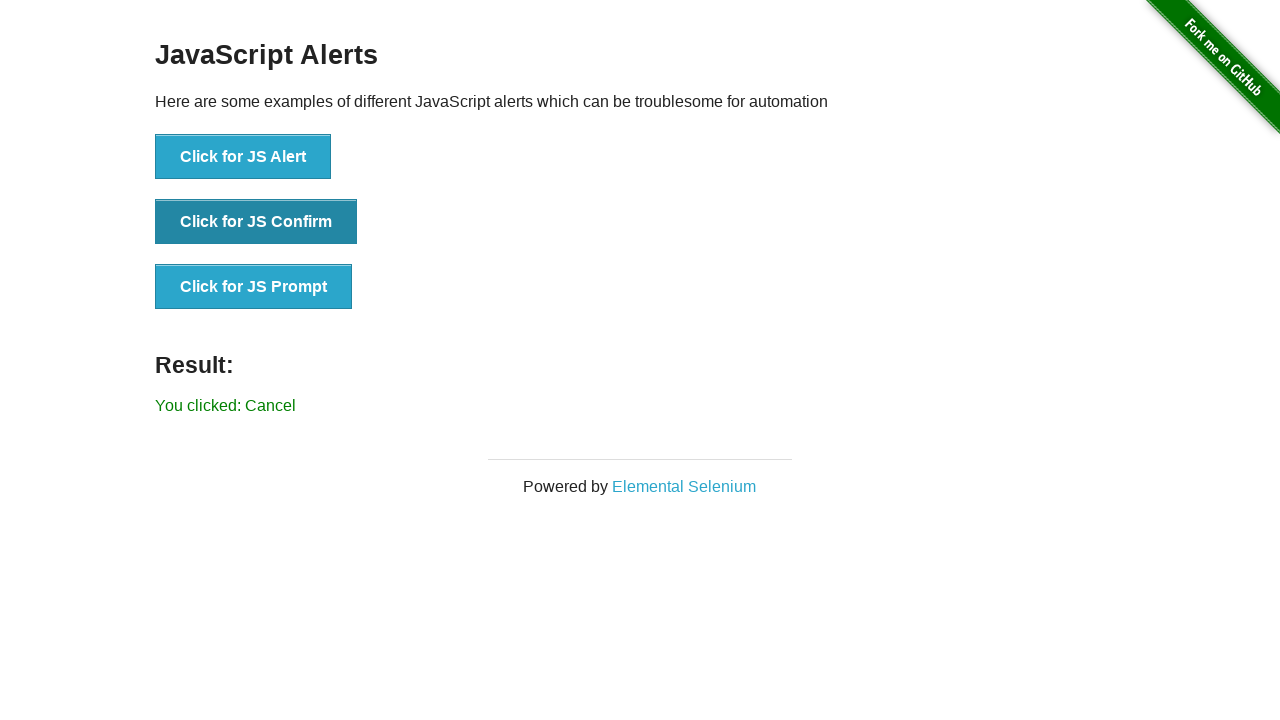

Result element loaded after confirm dialog was dismissed
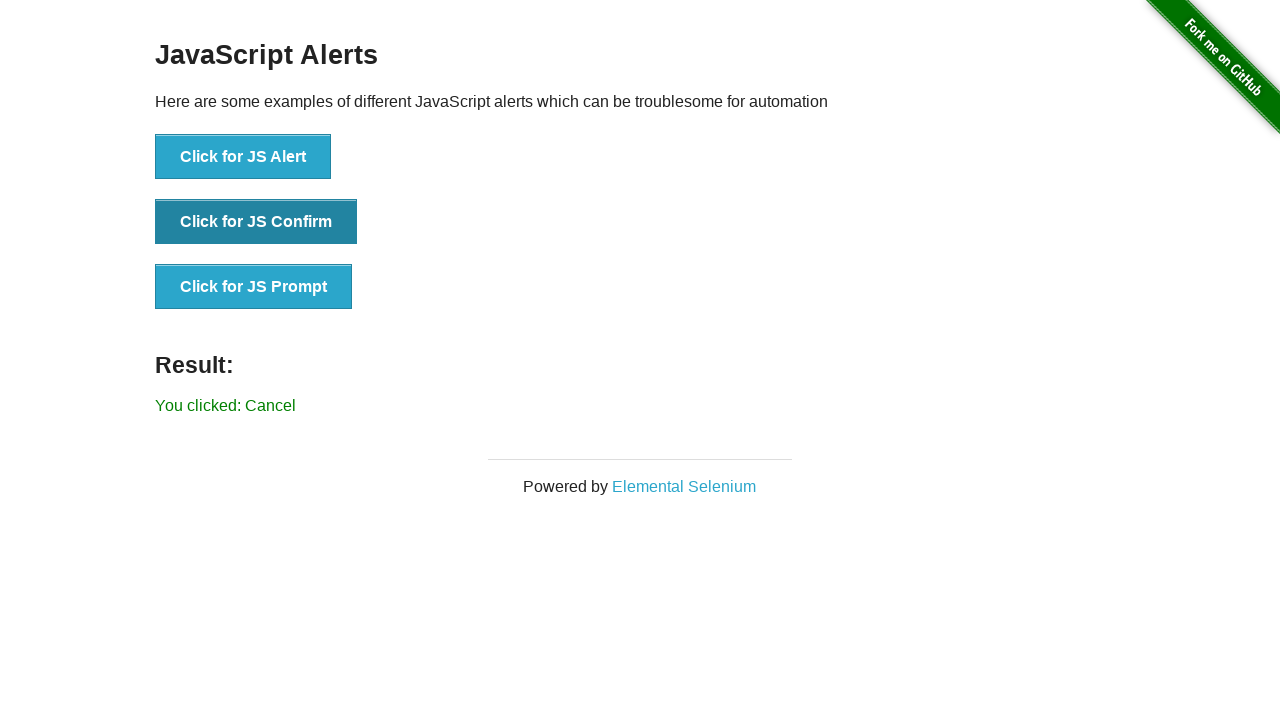

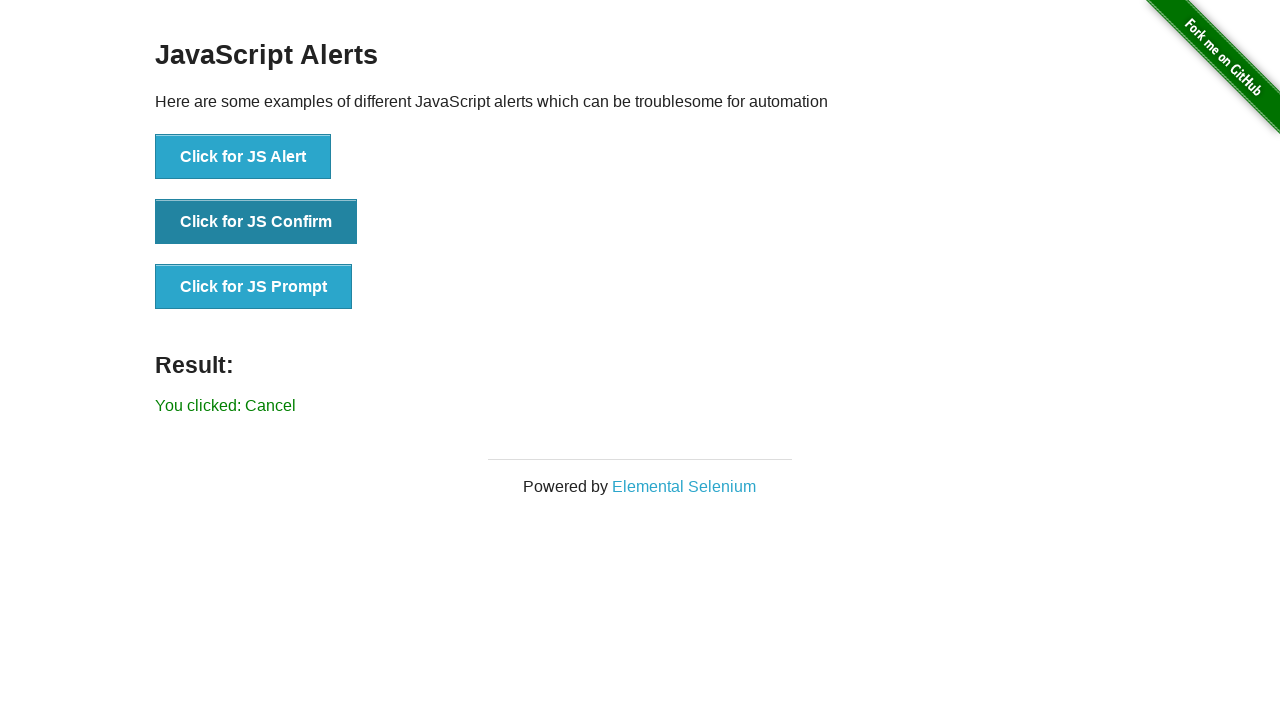